Tests drag and drop functionality by dragging an element and dropping it onto a target area within an iframe.

Starting URL: https://jqueryui.com/droppable/

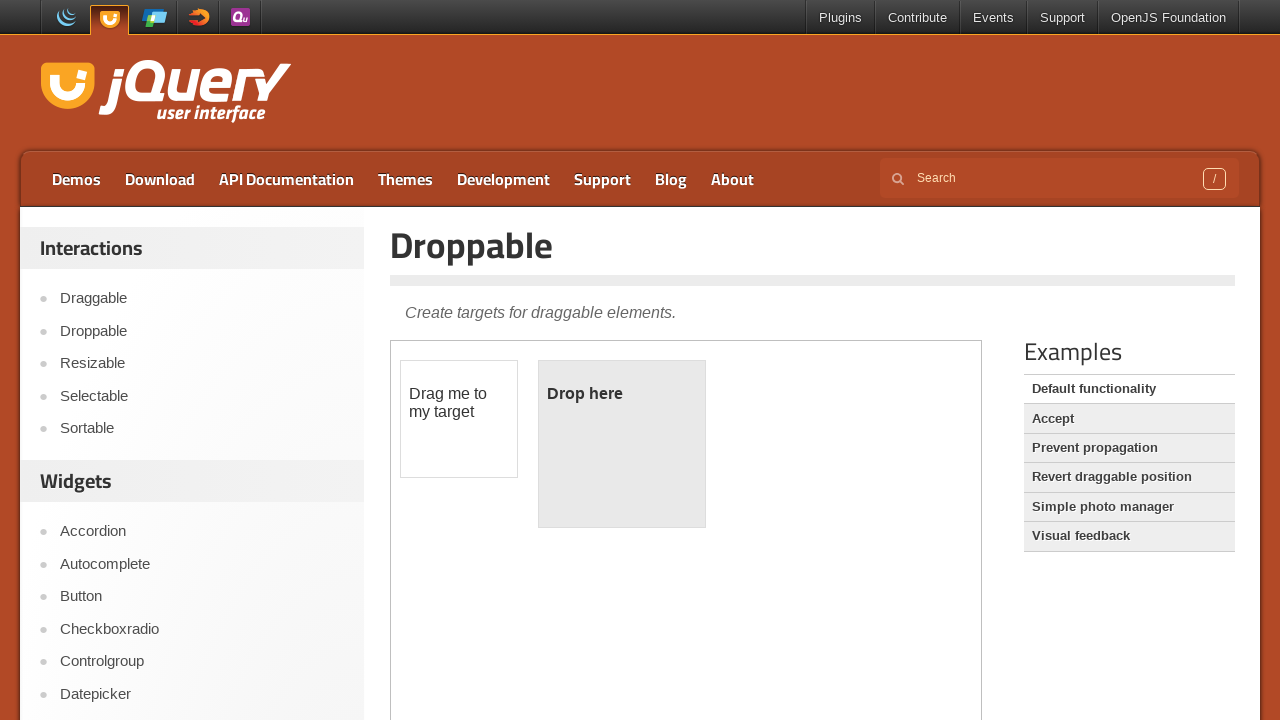

Waited for Droppable page title to load
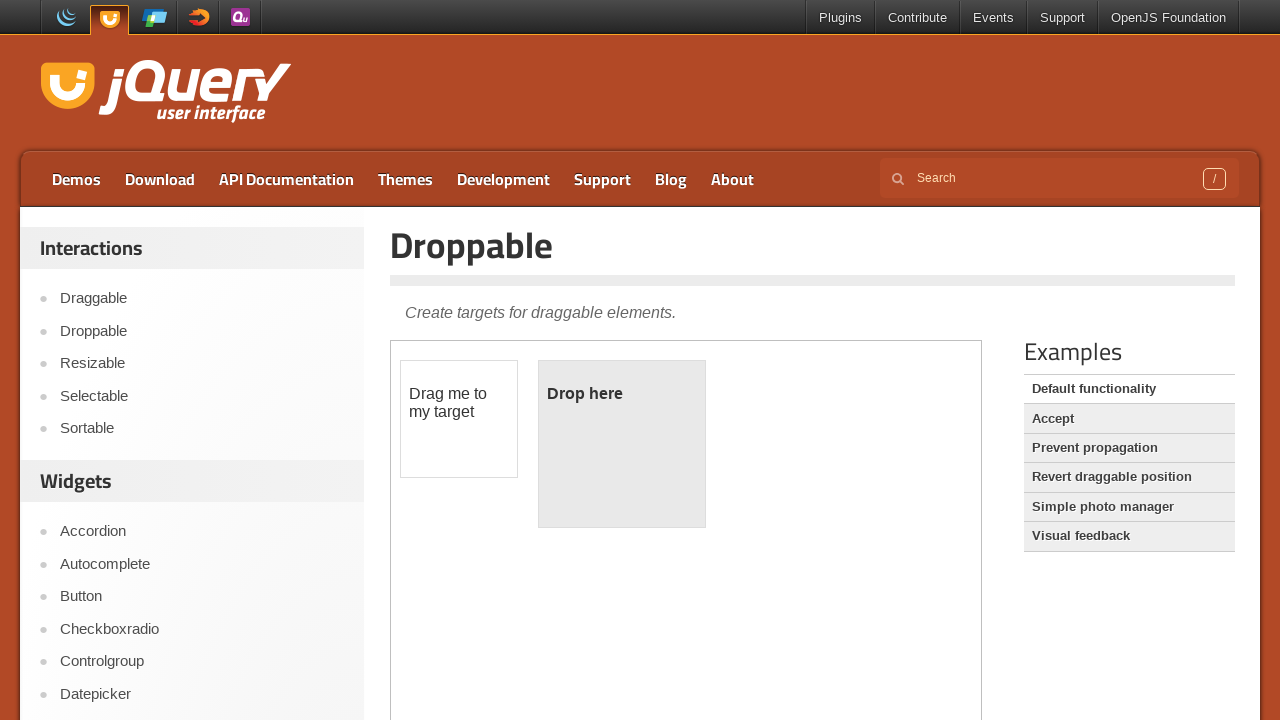

Located iframe containing drag and drop demo
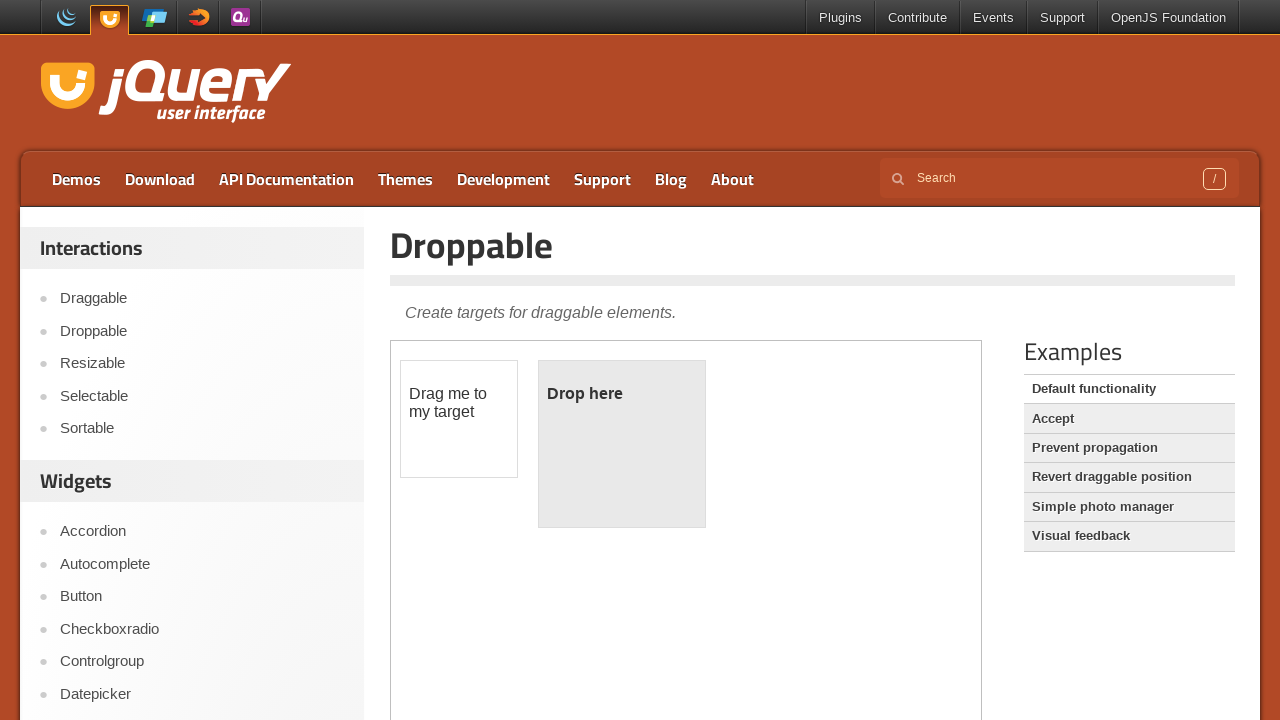

Waited for draggable element to be ready
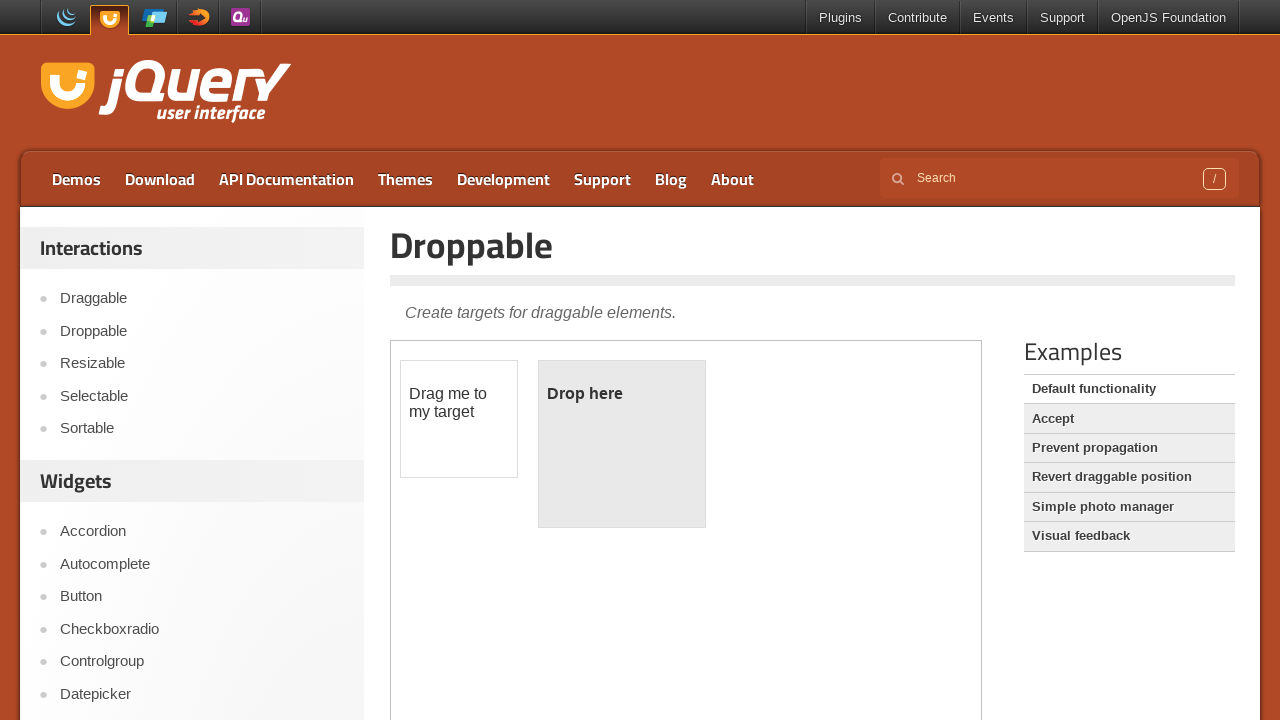

Waited for droppable target element to be ready
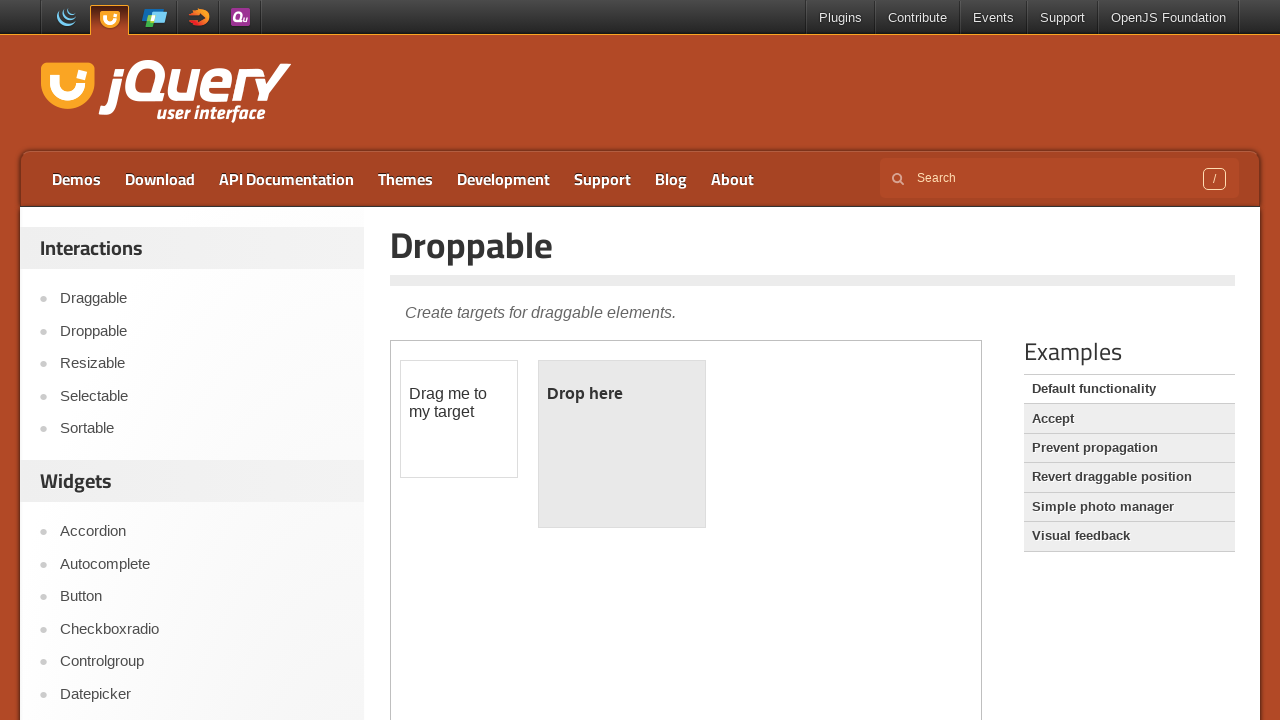

Dragged draggable element onto droppable target at (622, 444)
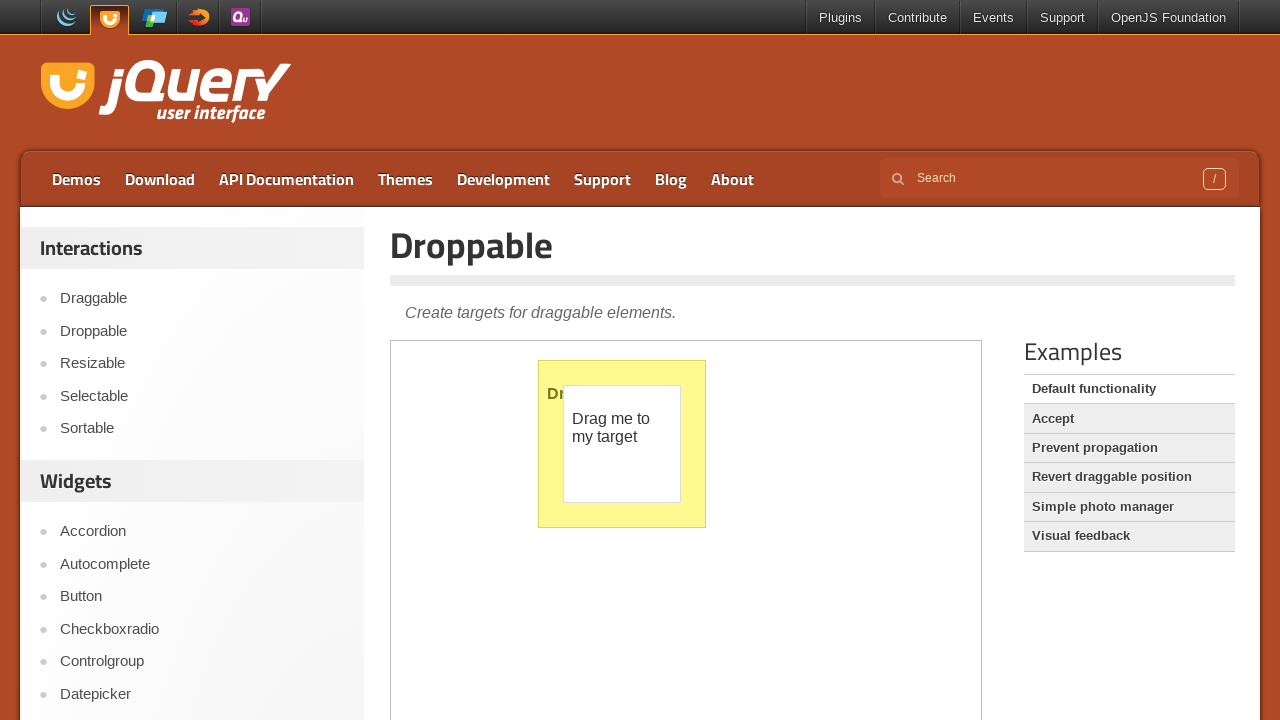

Verified drop was successful by detecting 'Dropped' text
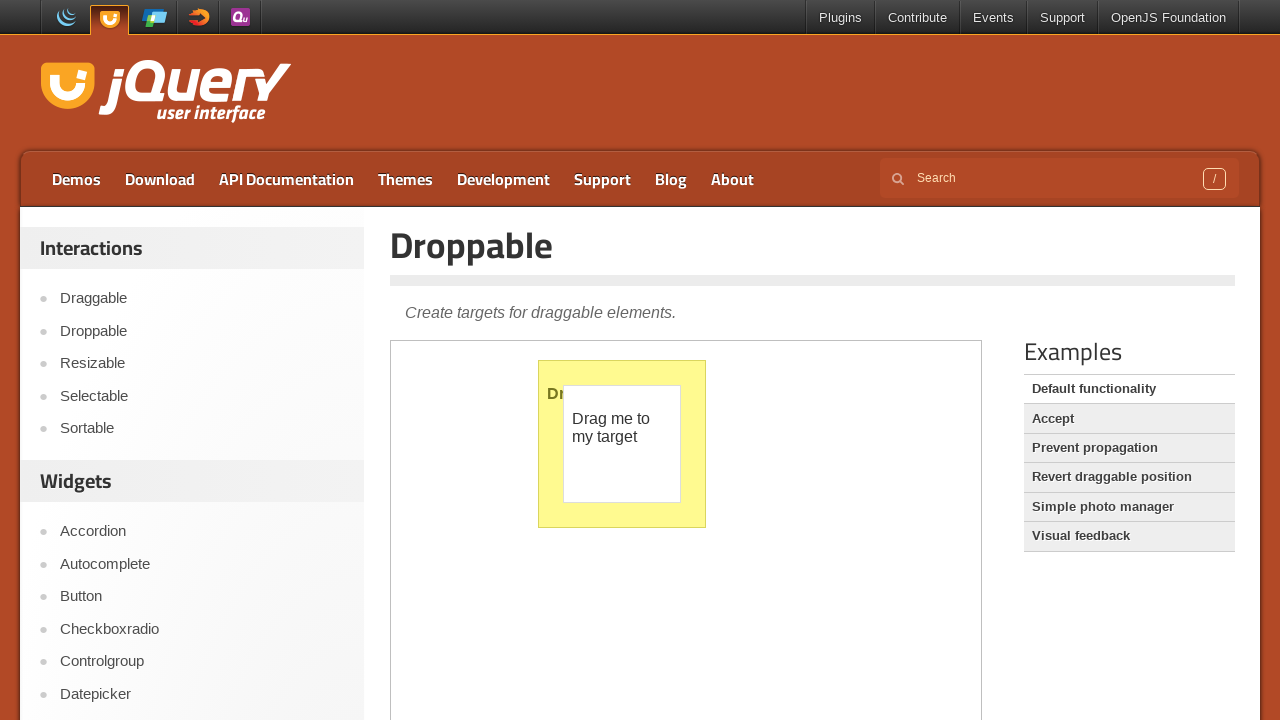

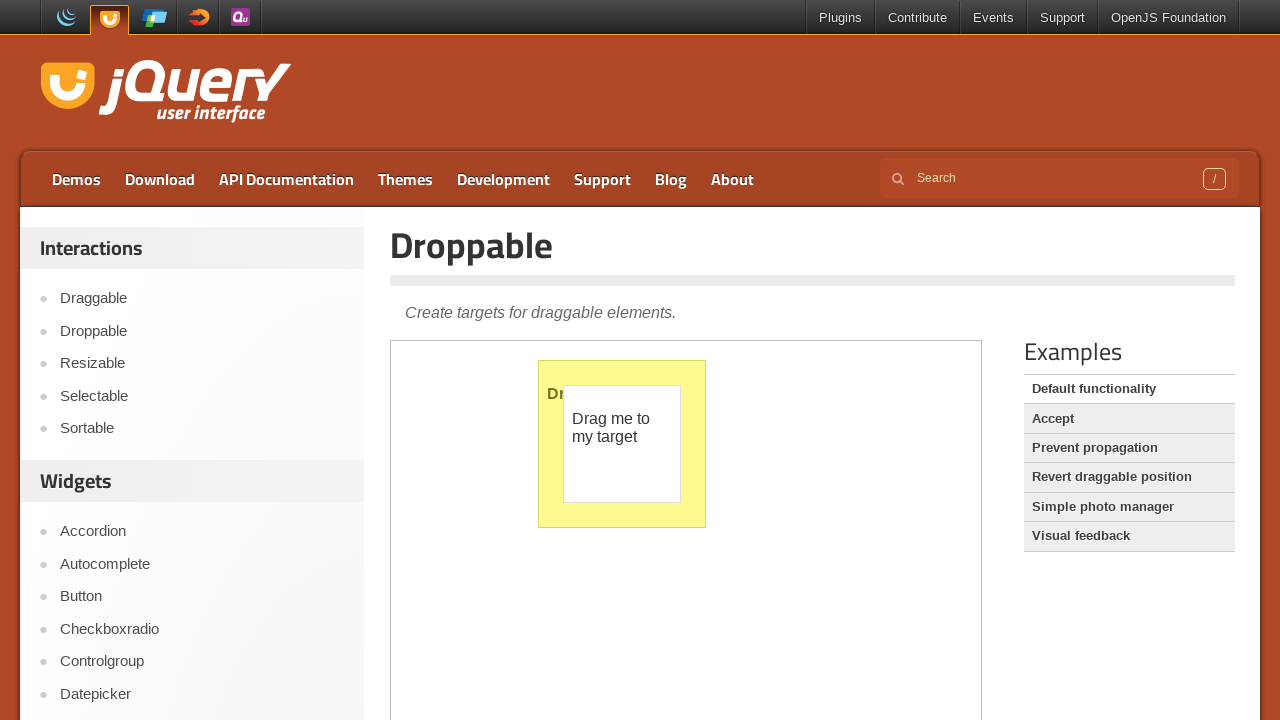